Verifies that a user can click on the Click Me button on the Interactions page

Starting URL: https://ultimateqa.com/automation/

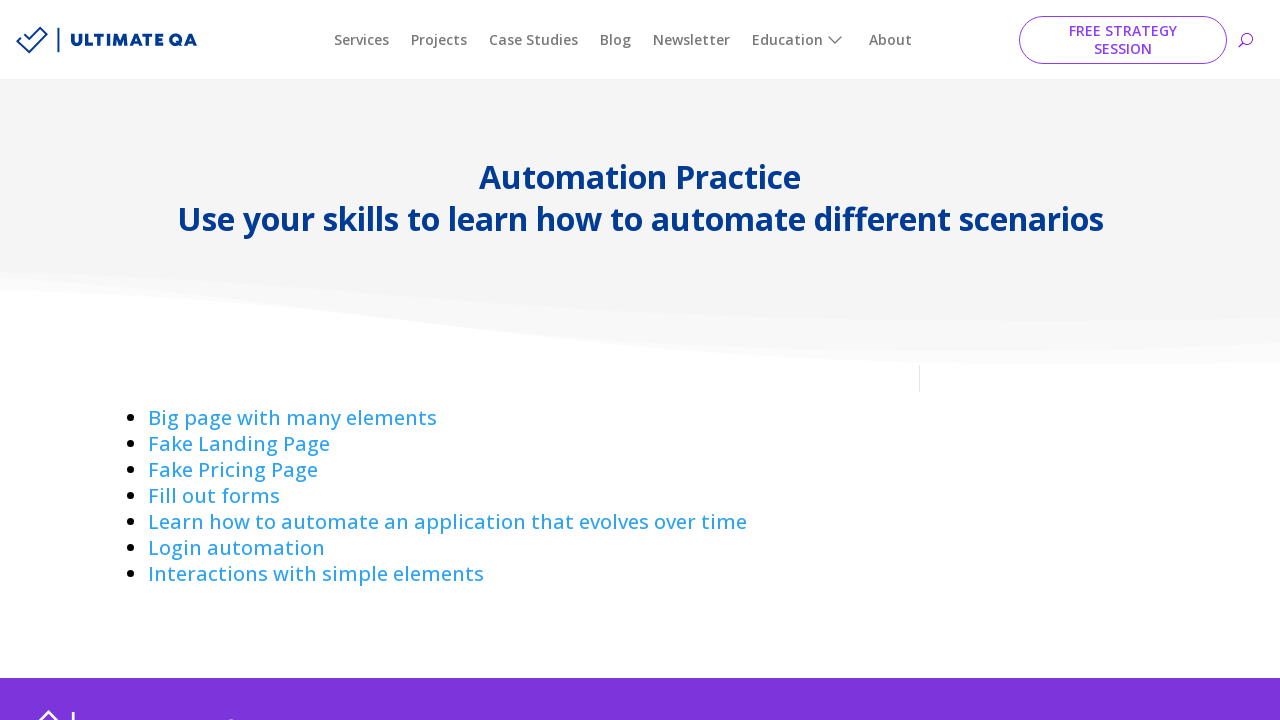

Clicked on Interactions link at (316, 574) on a:has-text('Interactions ')
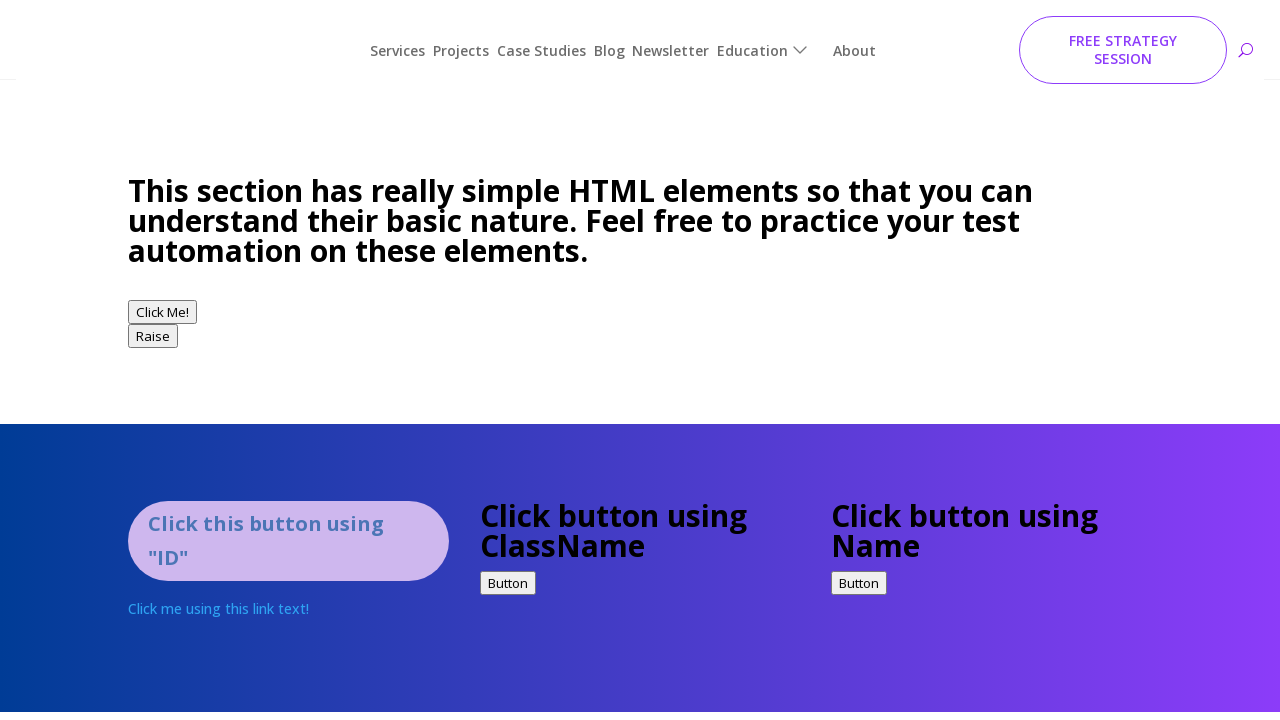

Clicked on Click Me button at (162, 293) on xpath=//button[text()='Click Me!']
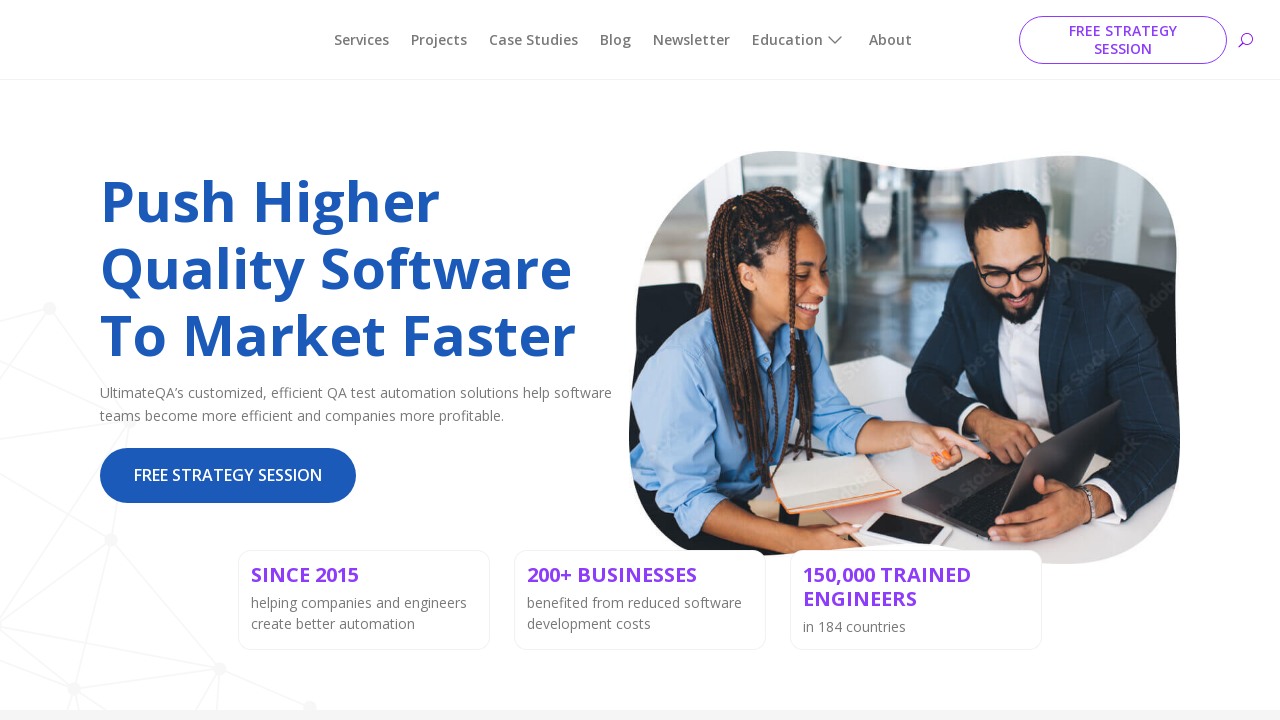

Verified navigation to expected URL
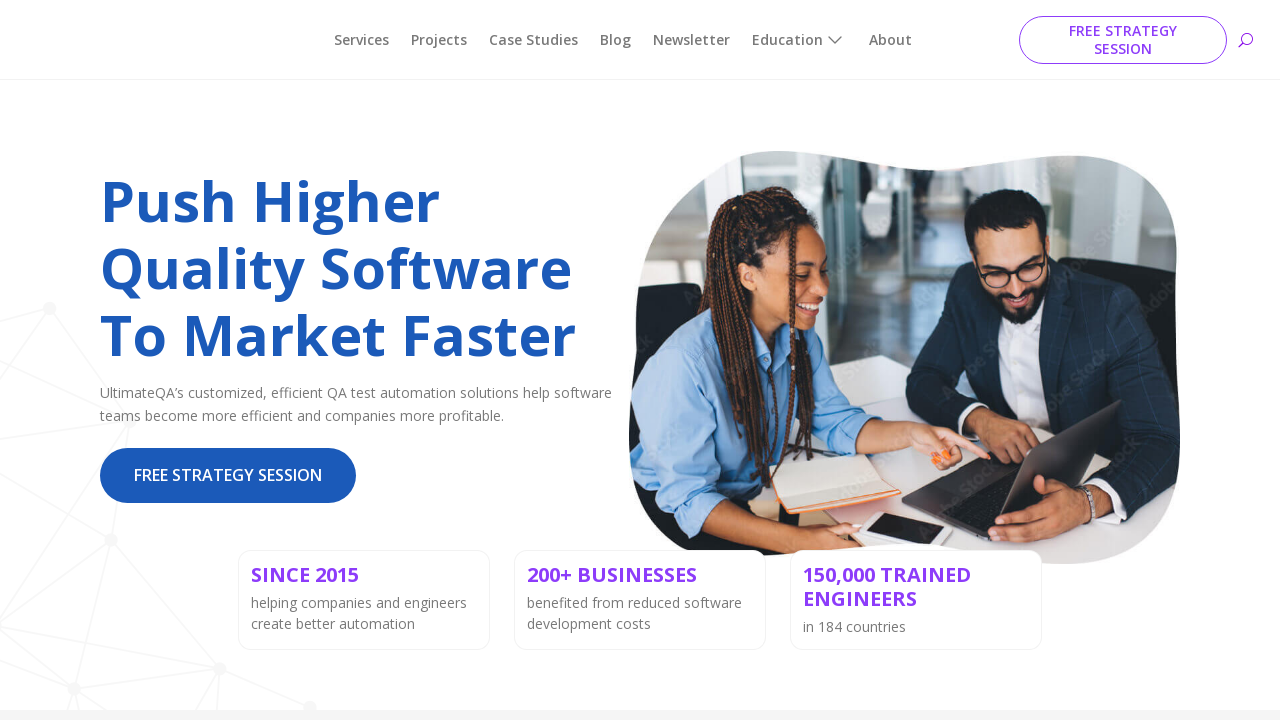

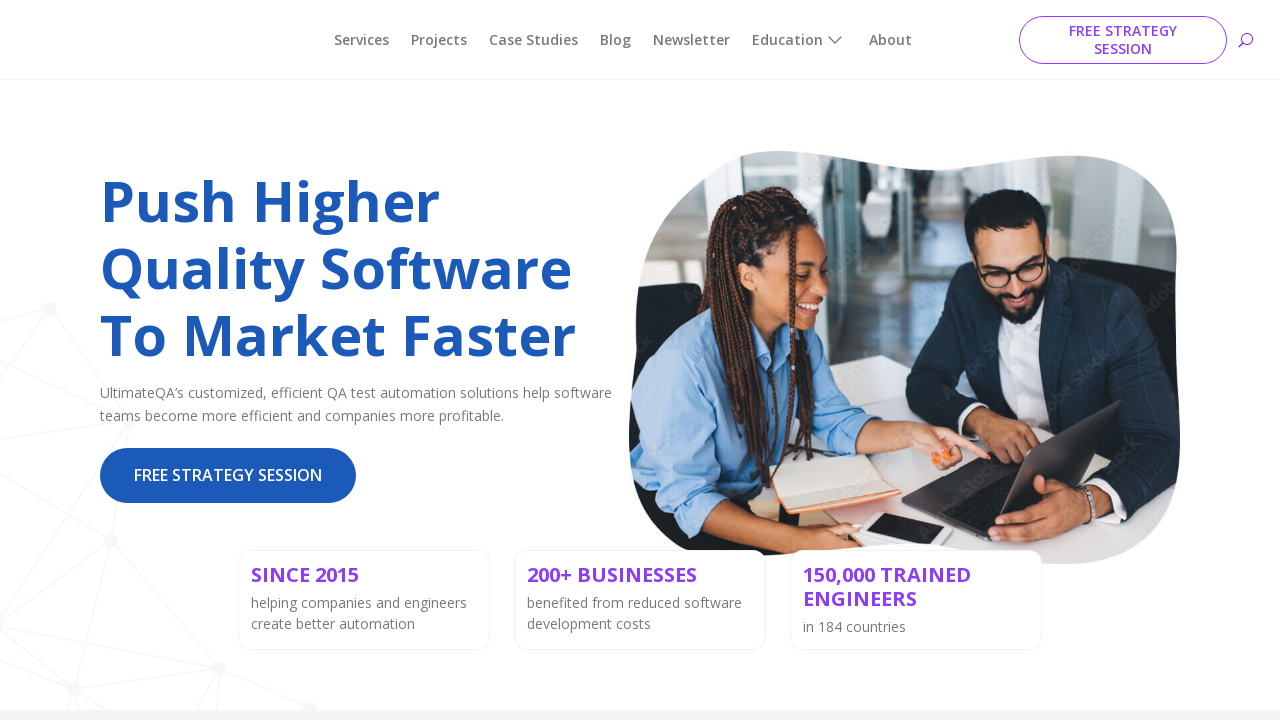